Demonstrates localStorage manipulation by setting a high score value in the 2048 game and refreshing the page to apply the changes

Starting URL: https://2048game.com/ru/

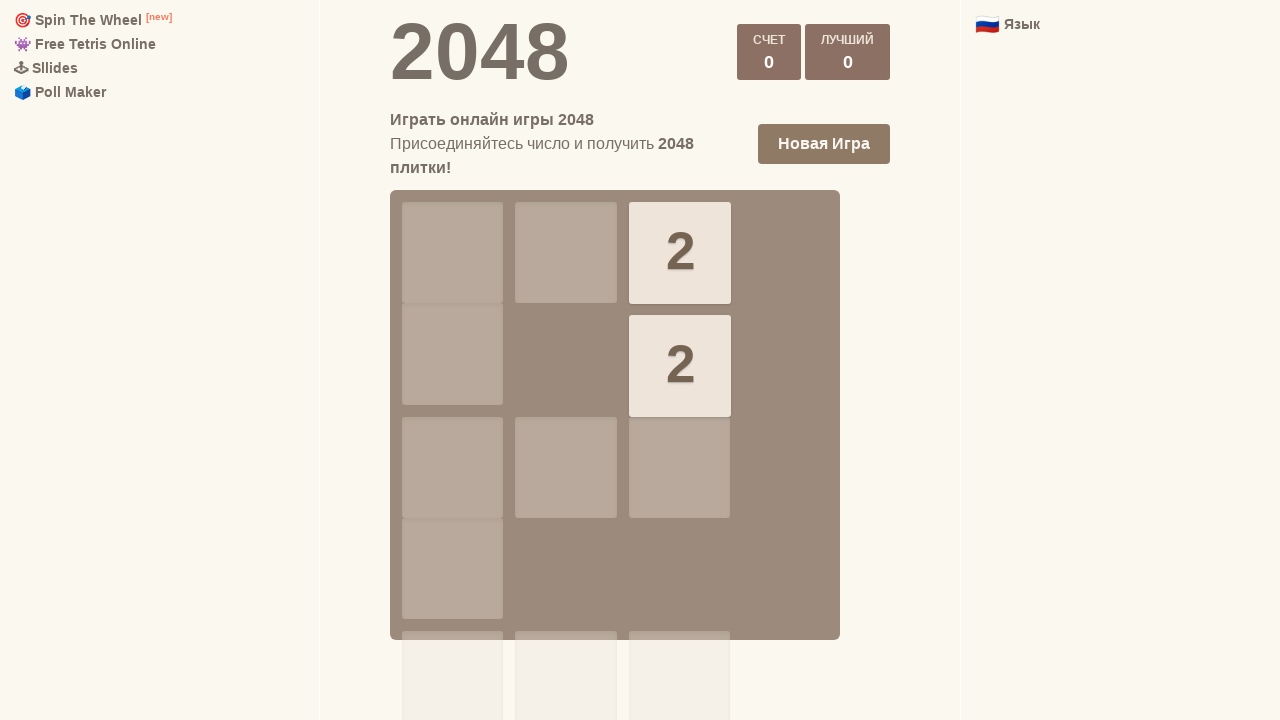

Set localStorage bestScore to 999999999 via JavaScript execution
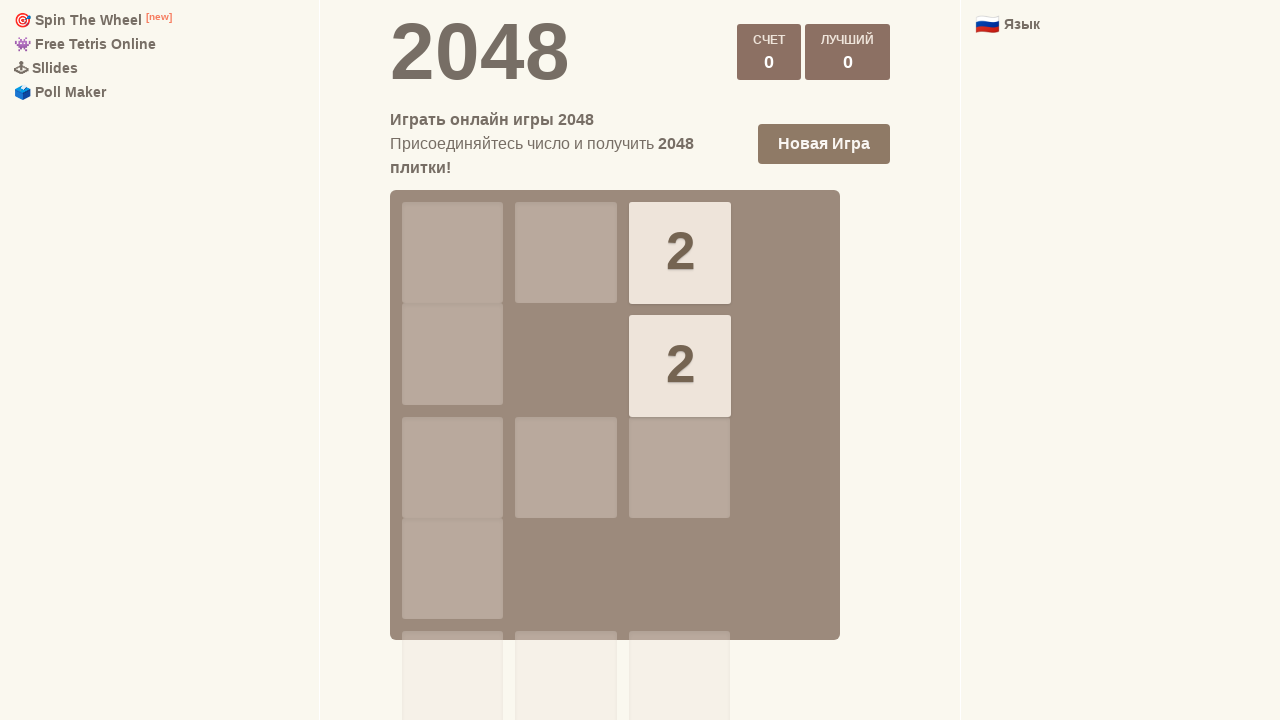

Refreshed page to apply localStorage changes
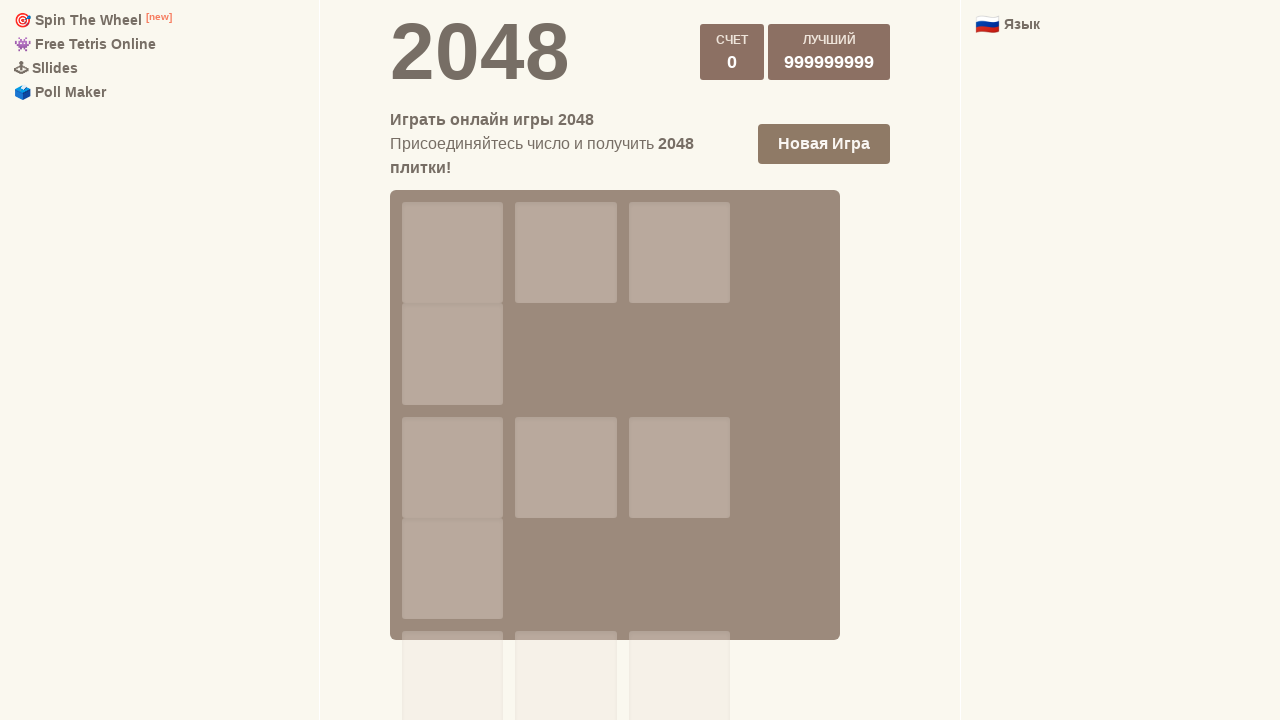

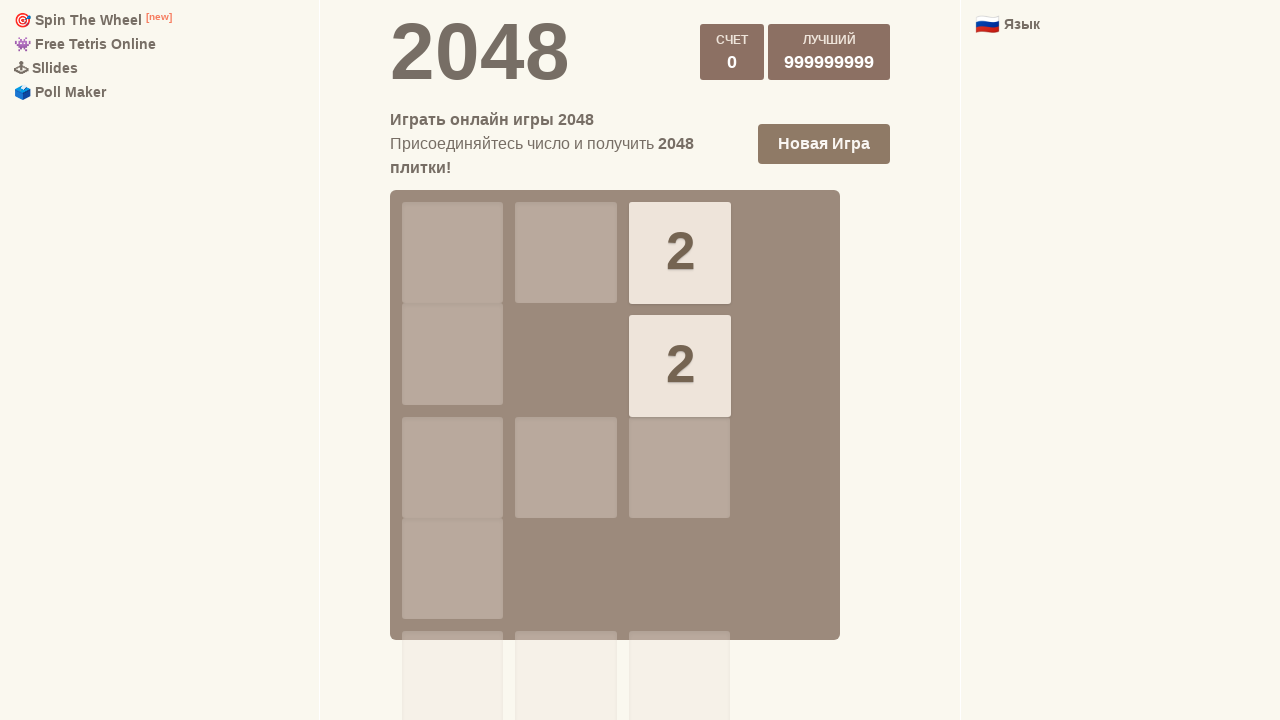